Tests dynamic loading functionality by clicking a start button, waiting for a loading indicator to disappear, and verifying the displayed text is "Hello World!"

Starting URL: https://automationfc.github.io/dynamic-loading/

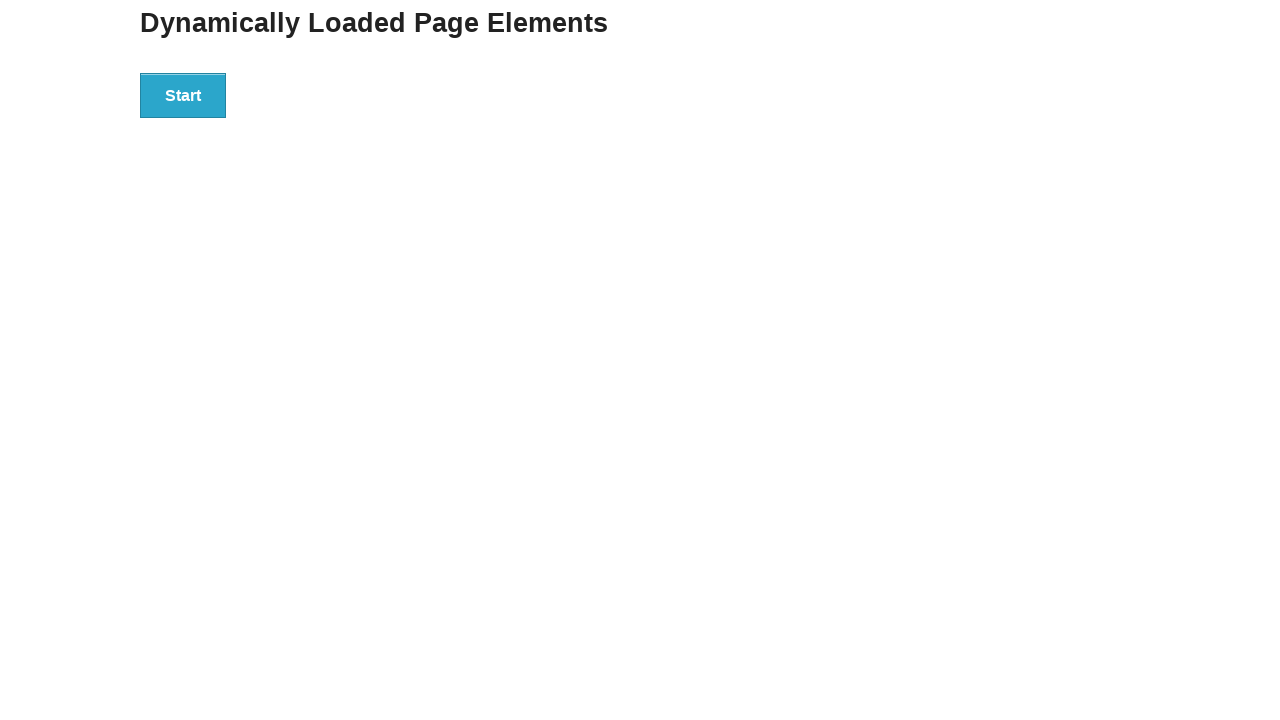

Clicked the start button at (183, 95) on div[id='start'] > button
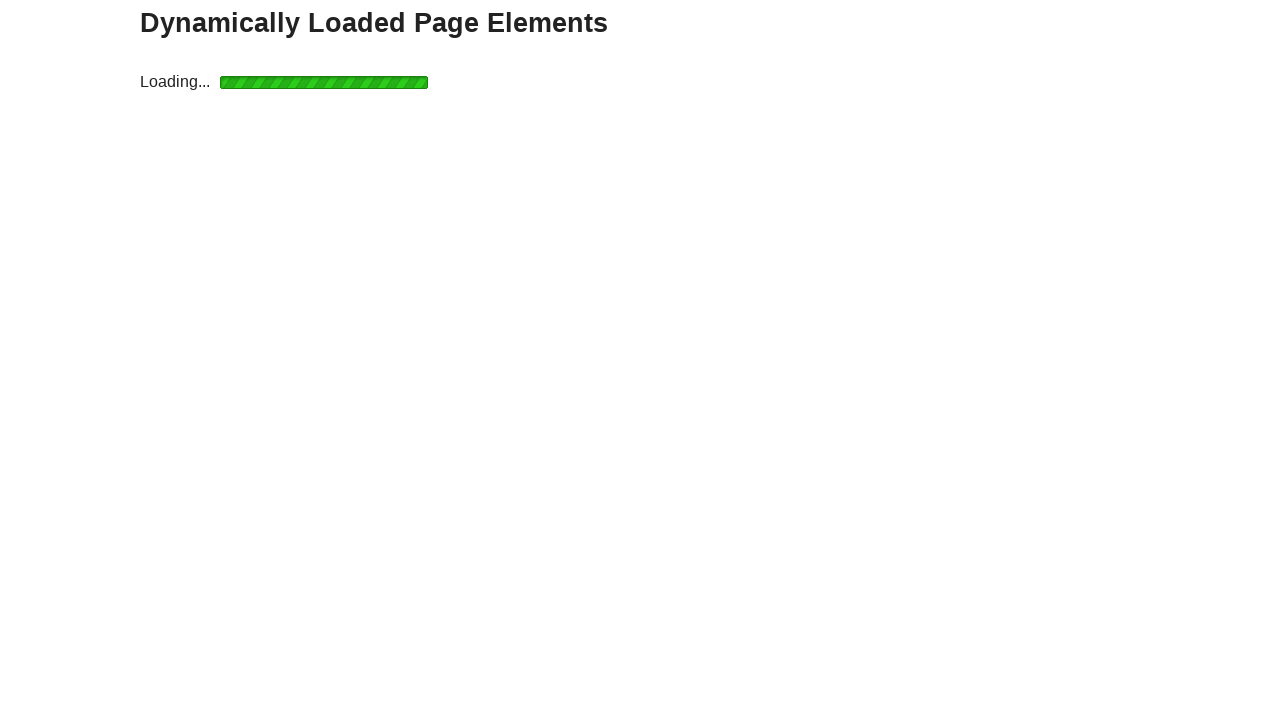

Loading indicator disappeared
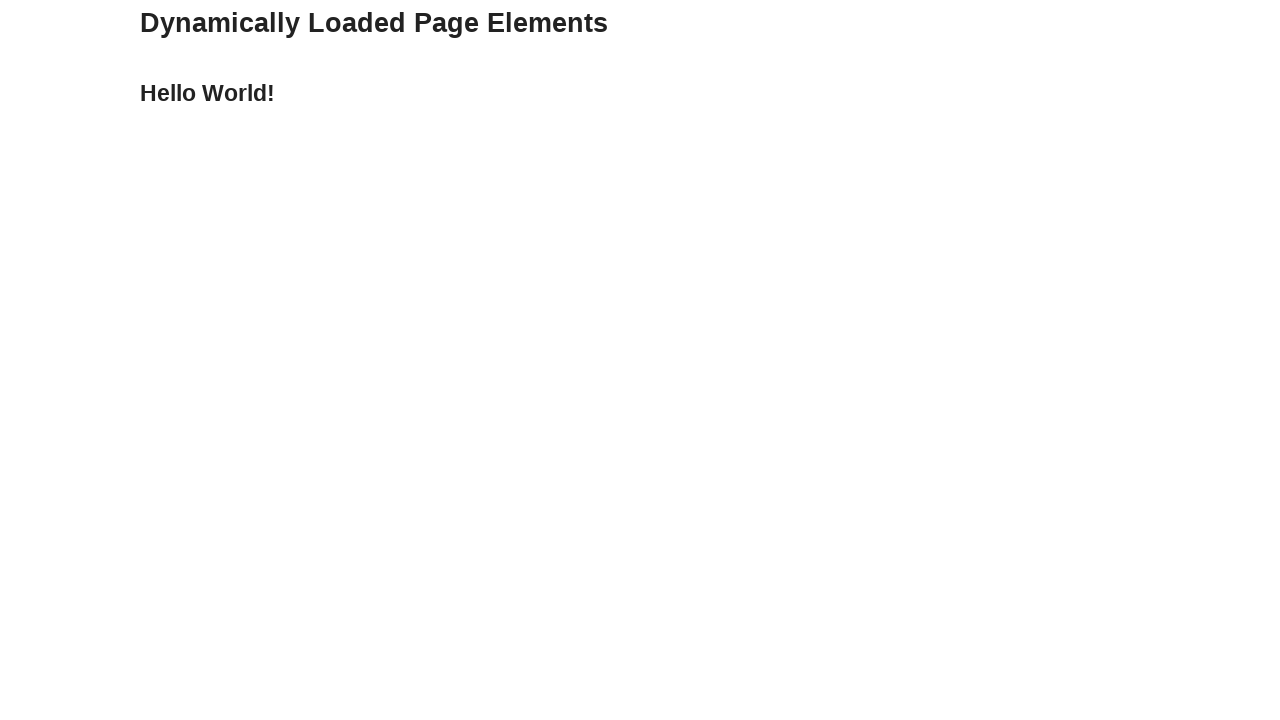

Finish element loaded
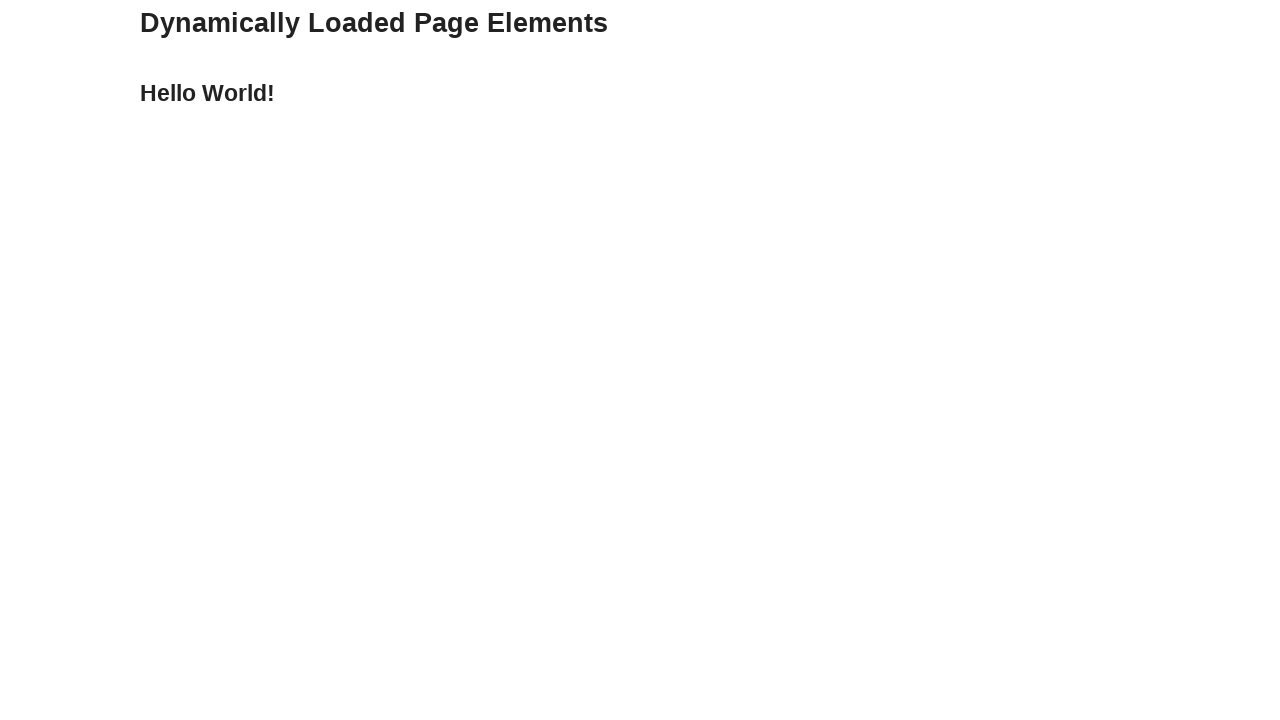

Verified finish text is 'Hello World!'
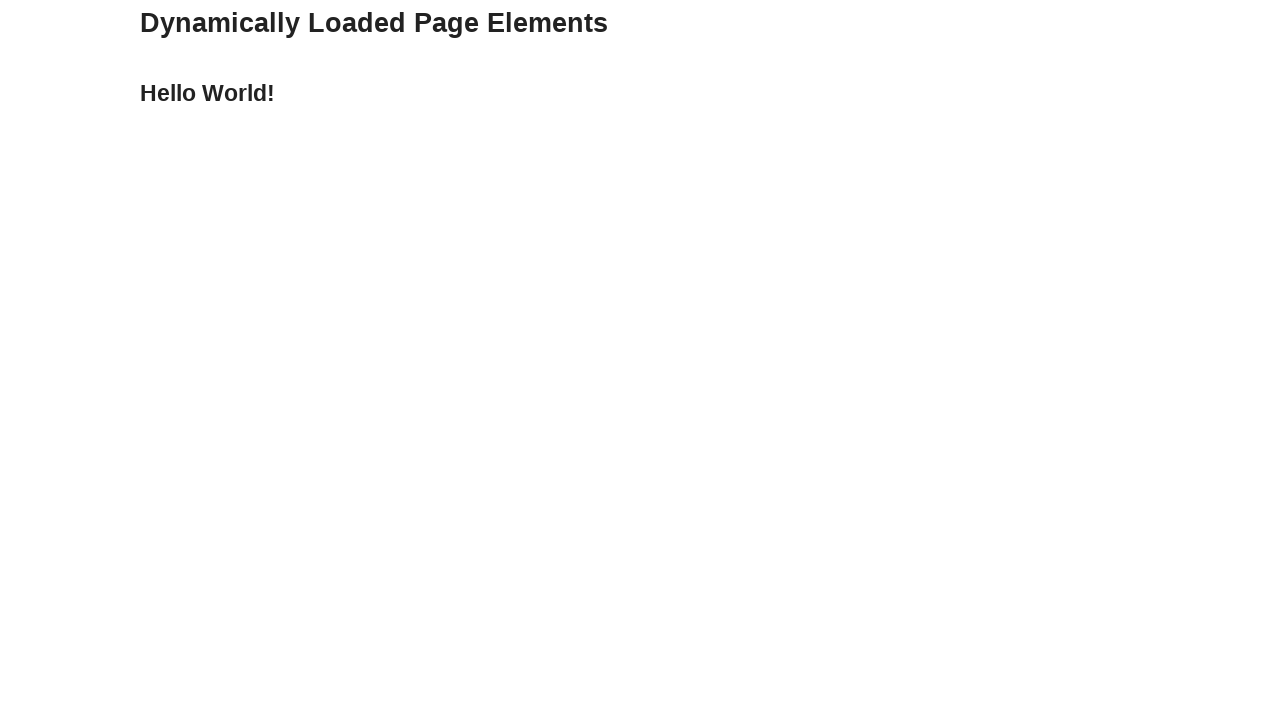

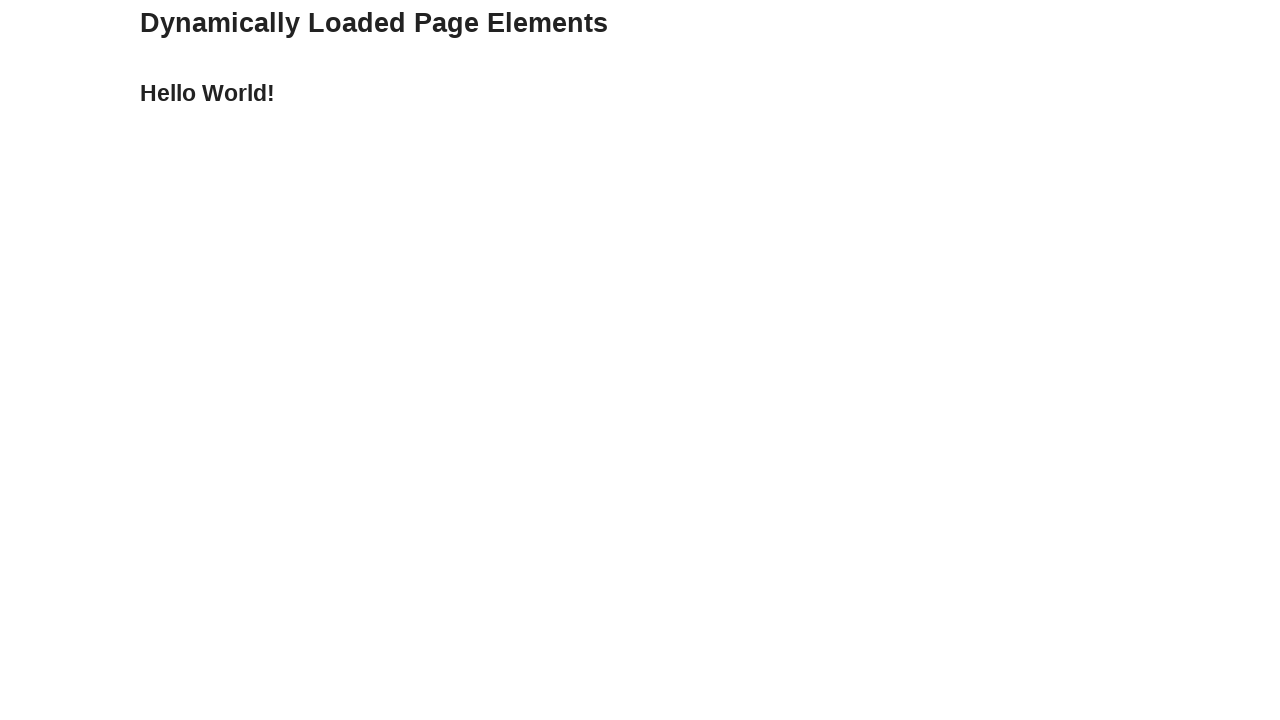